Tests file upload functionality with default behavior by hiding the upload input via JavaScript, uploading a file, and verifying the uploaded filename appears.

Starting URL: https://the-internet.herokuapp.com/upload

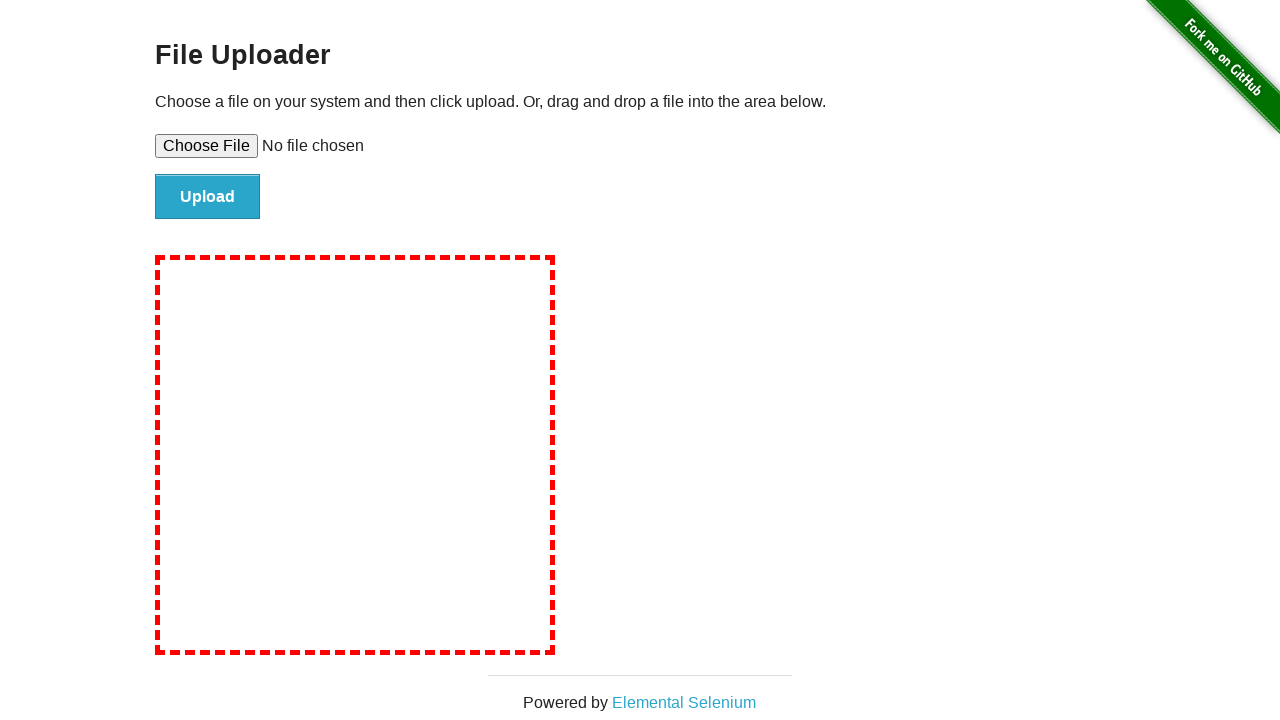

Hid the file upload input element using JavaScript
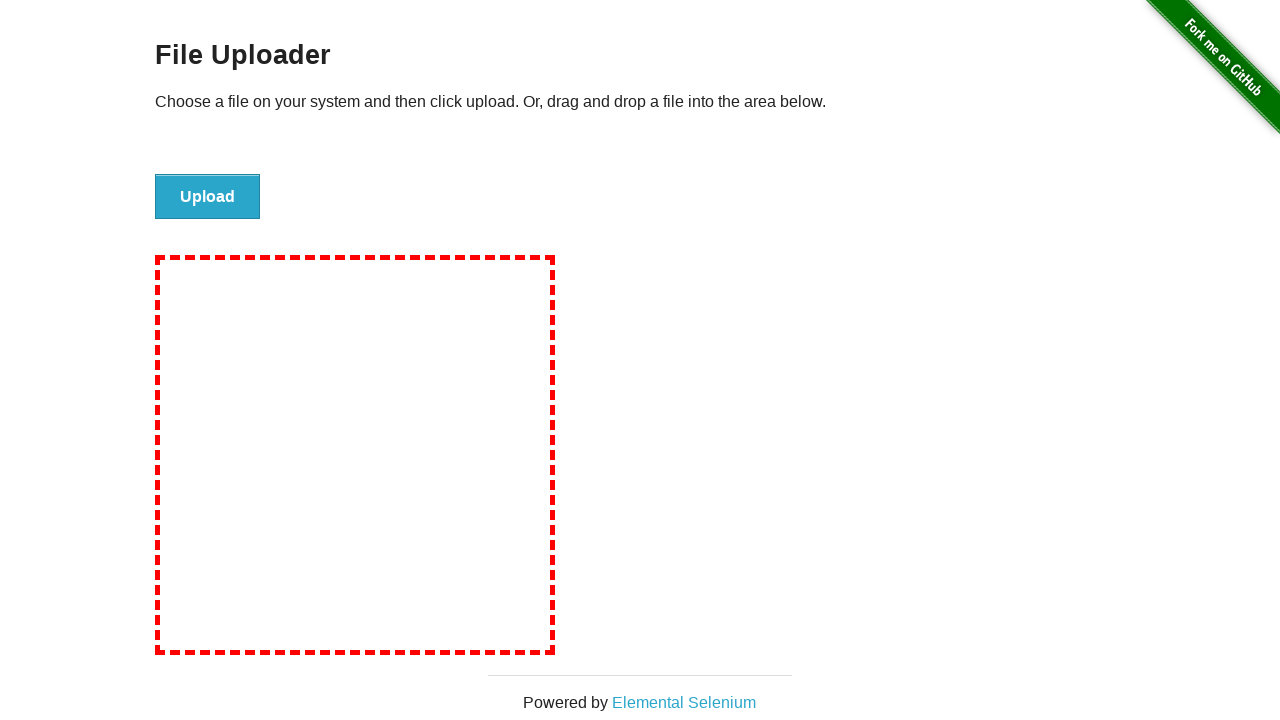

Created temporary file with sample content
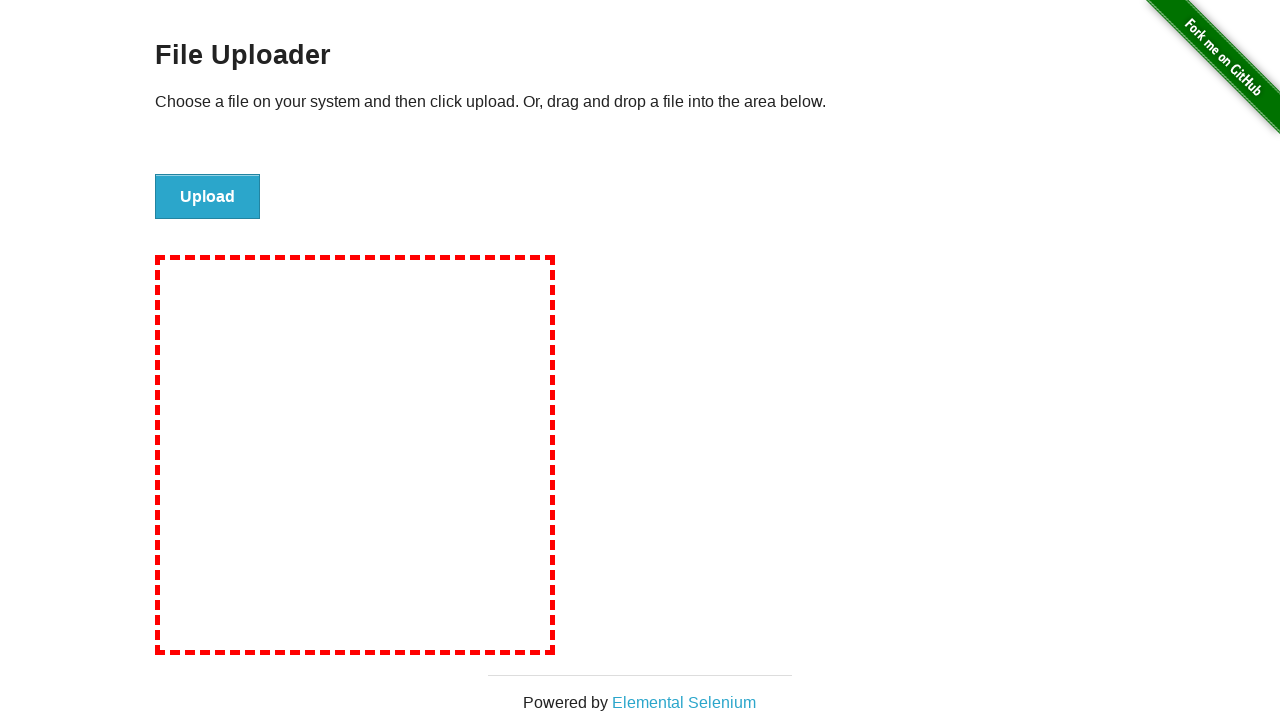

Uploaded file to hidden input element
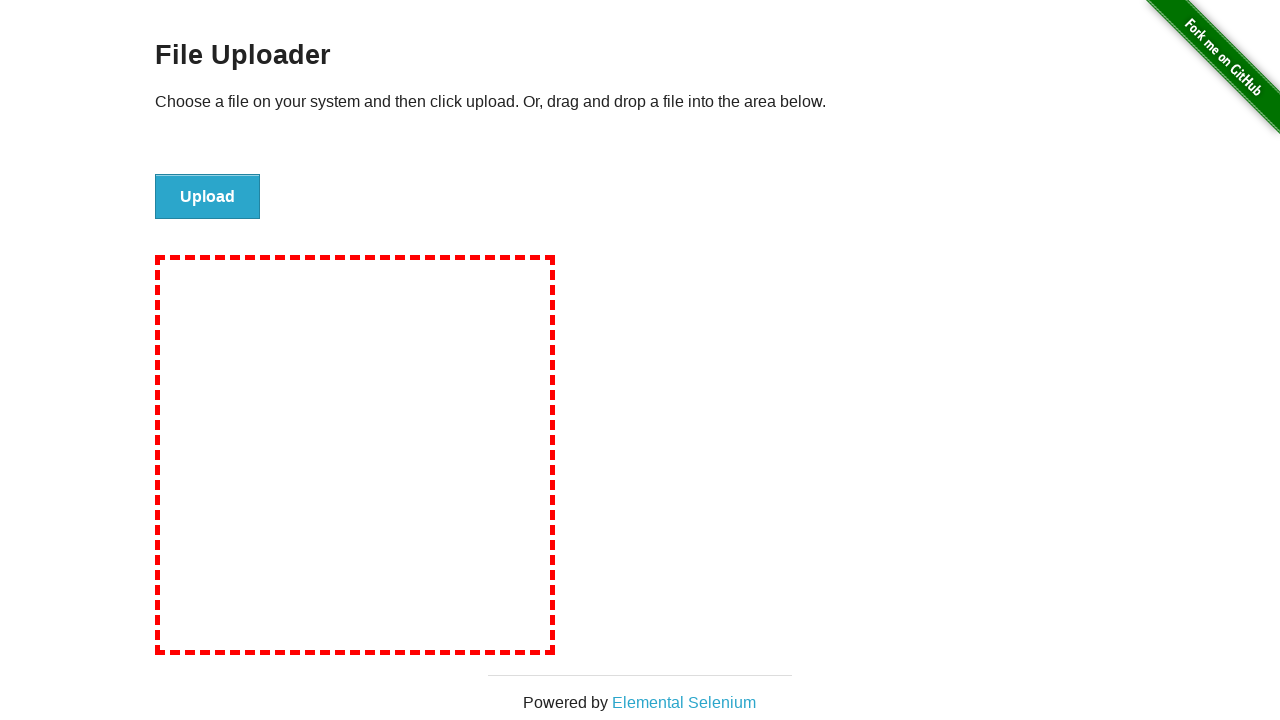

Clicked the file submit button at (208, 197) on #file-submit
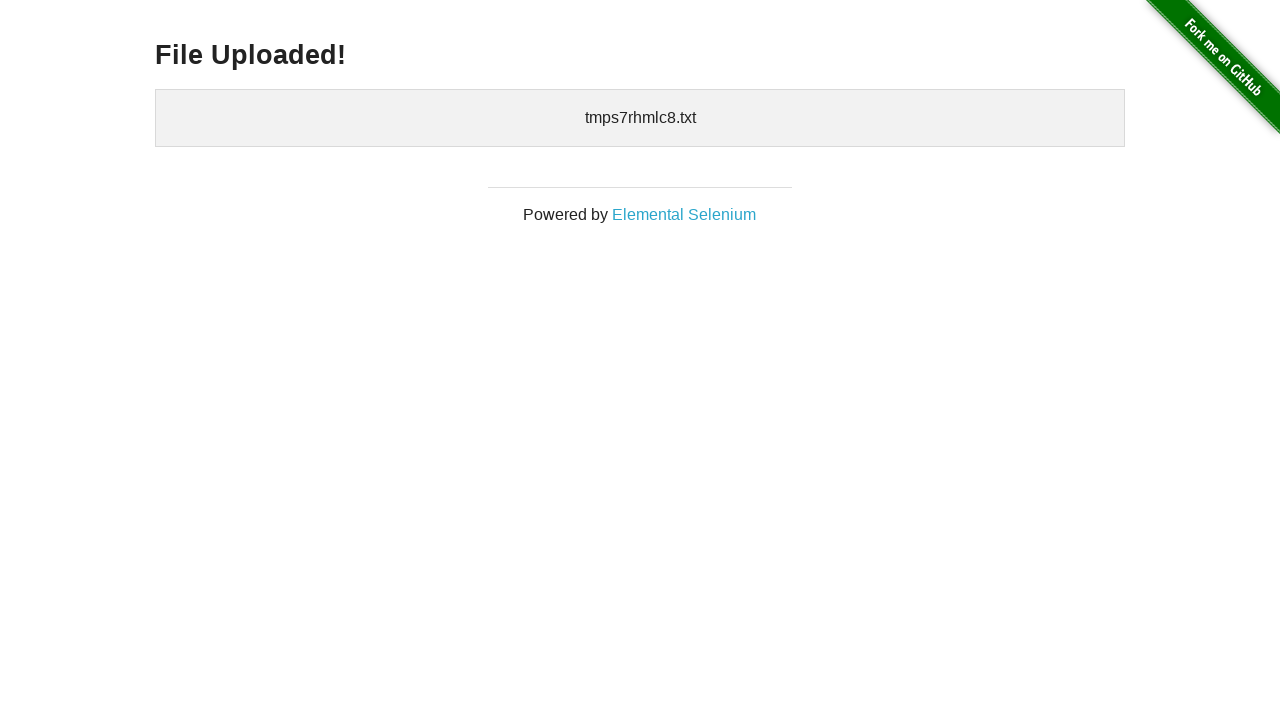

Verified uploaded files section appeared
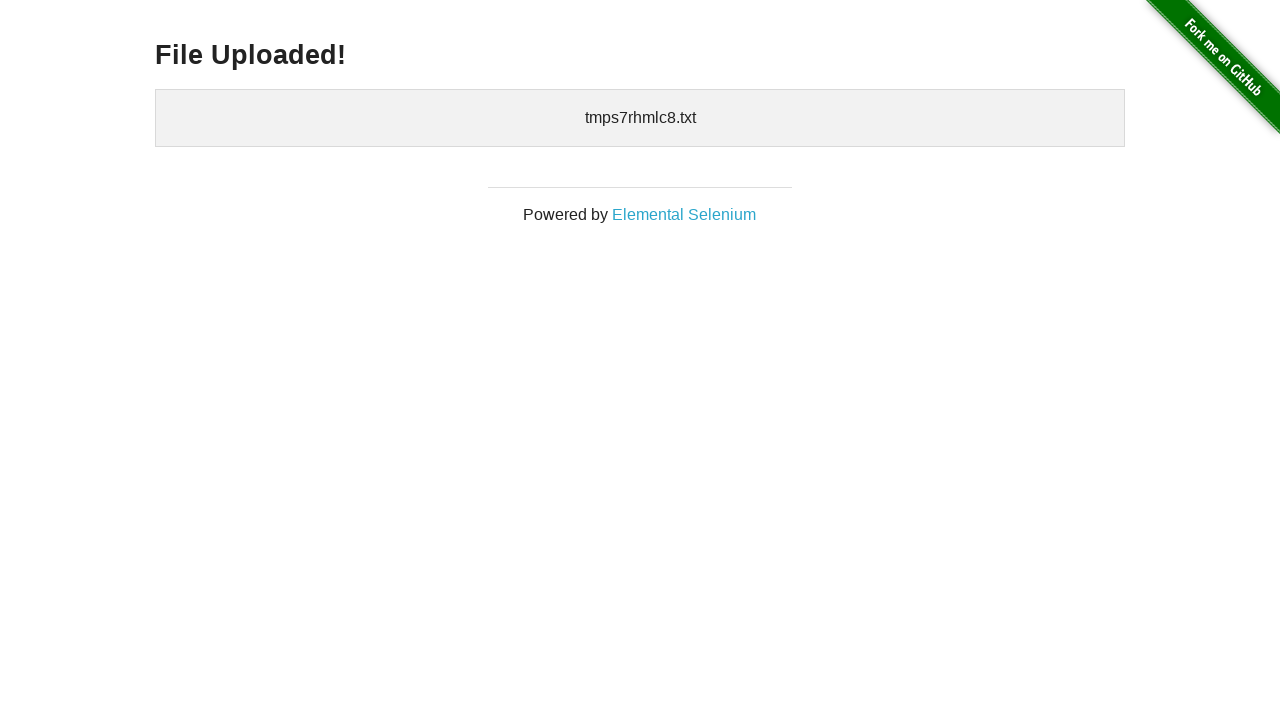

Cleaned up temporary file
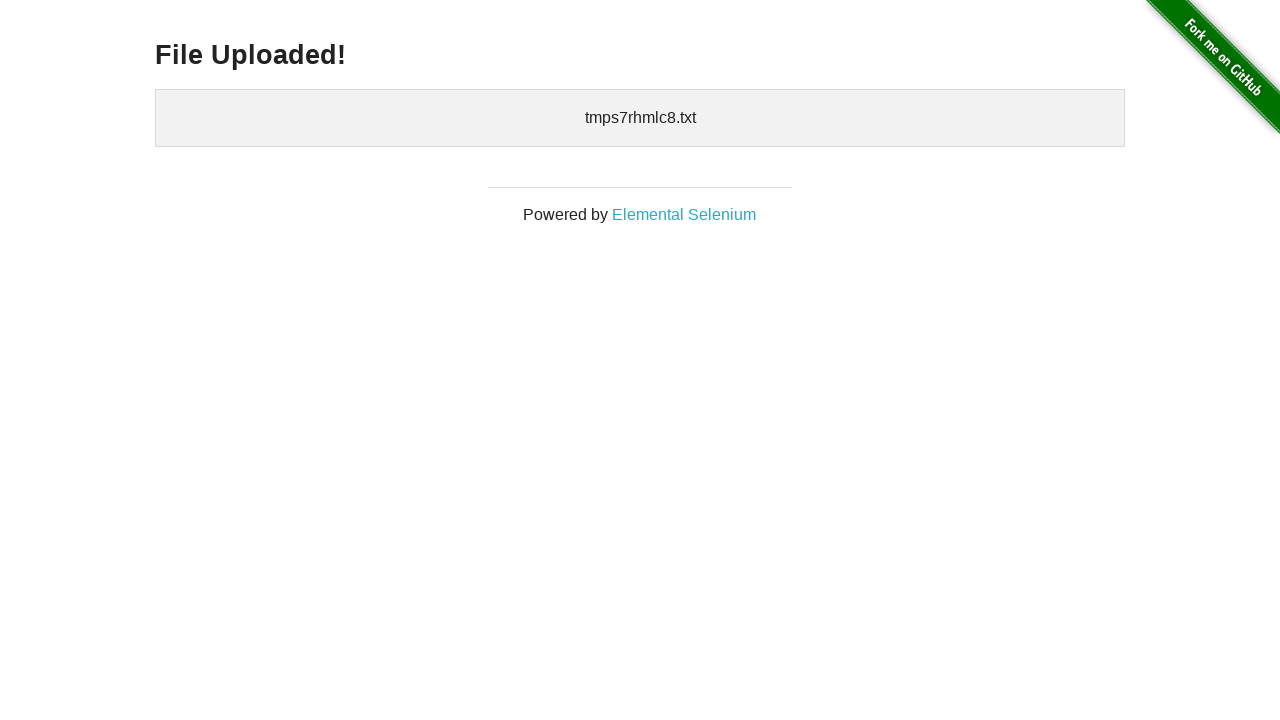

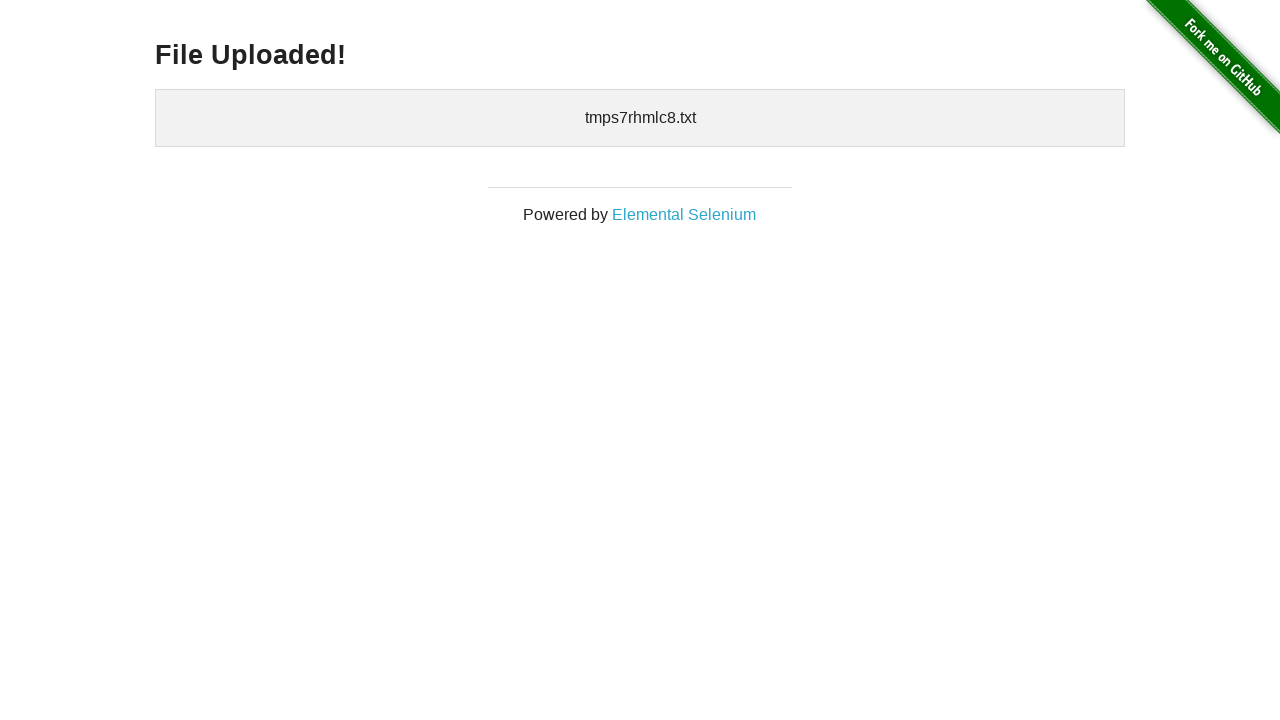